Tests a registration form by navigating to a register page, filling username, email, selecting gender, choosing a country from dropdown, and attempting a file upload.

Starting URL: https://material.playwrightvn.com/

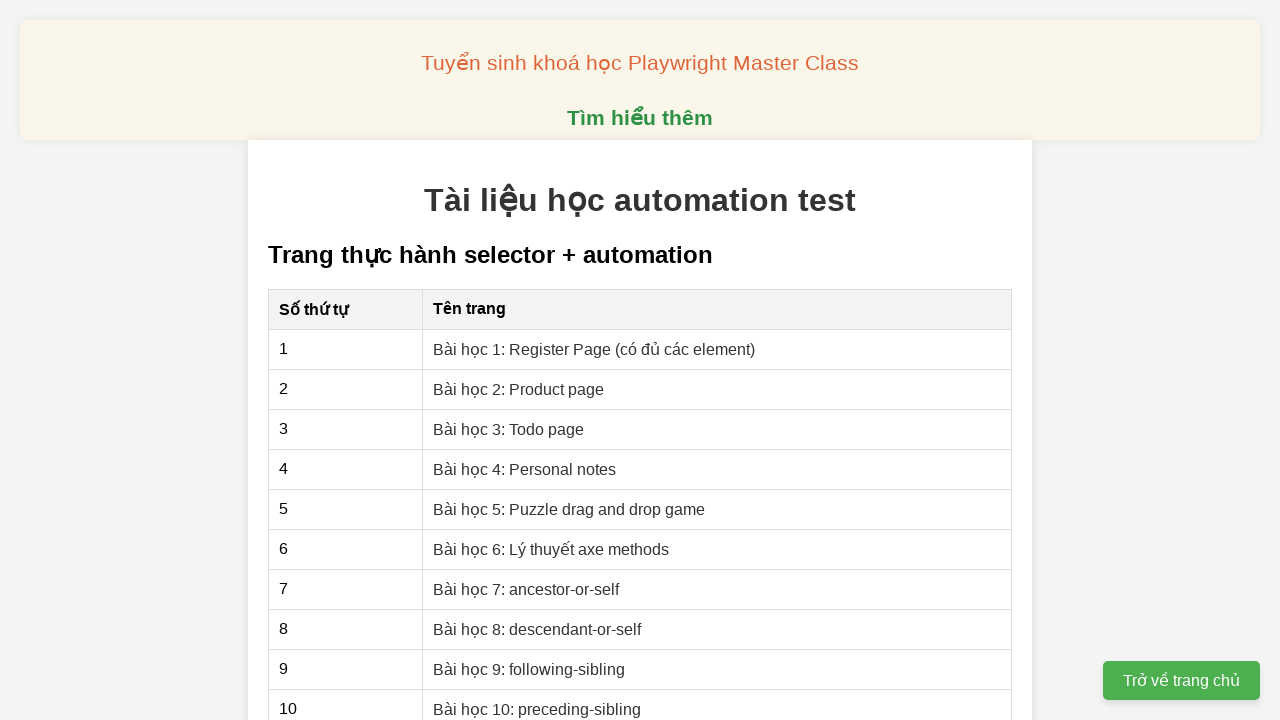

Clicked on Register Page lesson link at (594, 349) on xpath=//a[contains(text(), "Bài học 1: Register Page")]
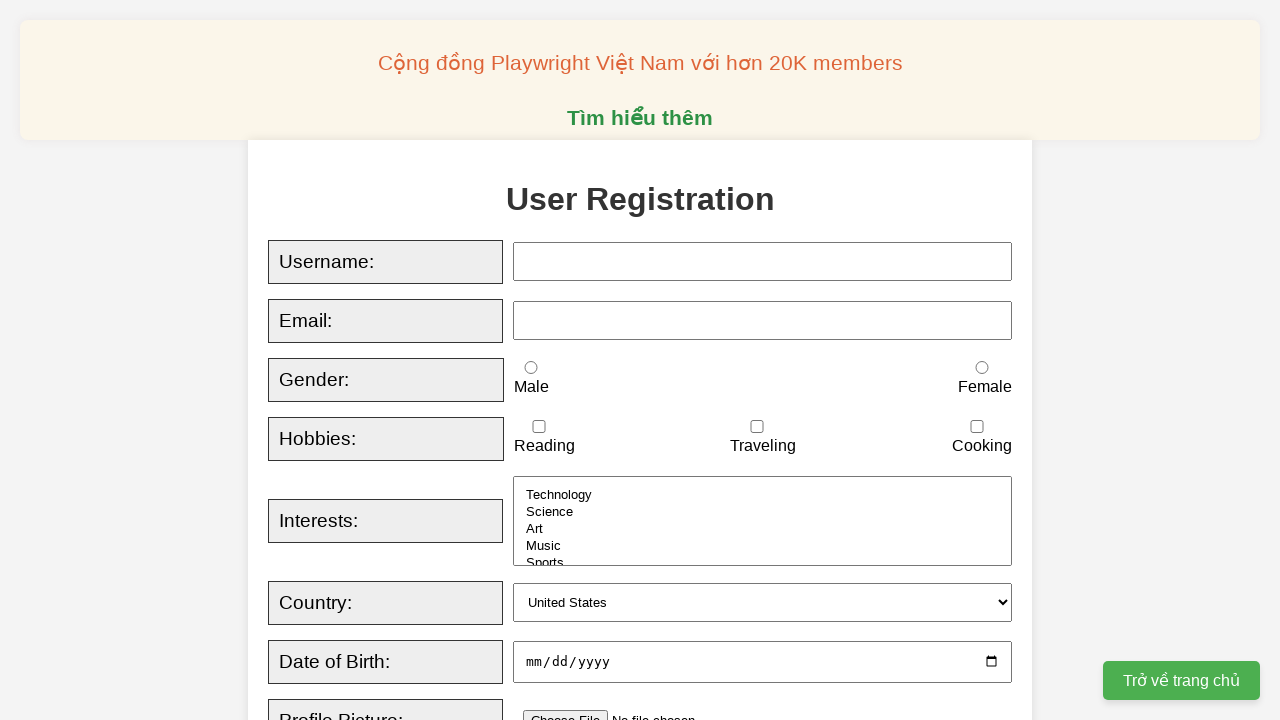

Filled username field with 'K14 Playwright' on xpath=//input[@id = "username"]
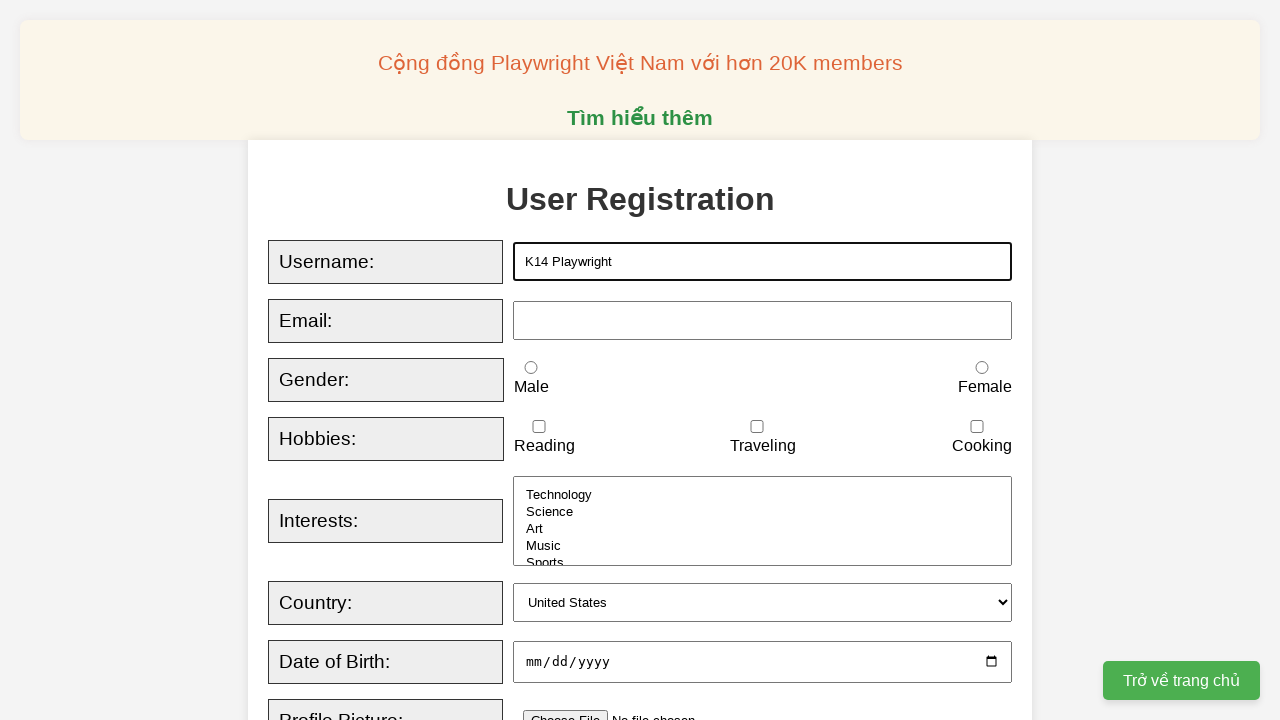

Typed email sequentially: 'K14 Playwright Test basic syntax'
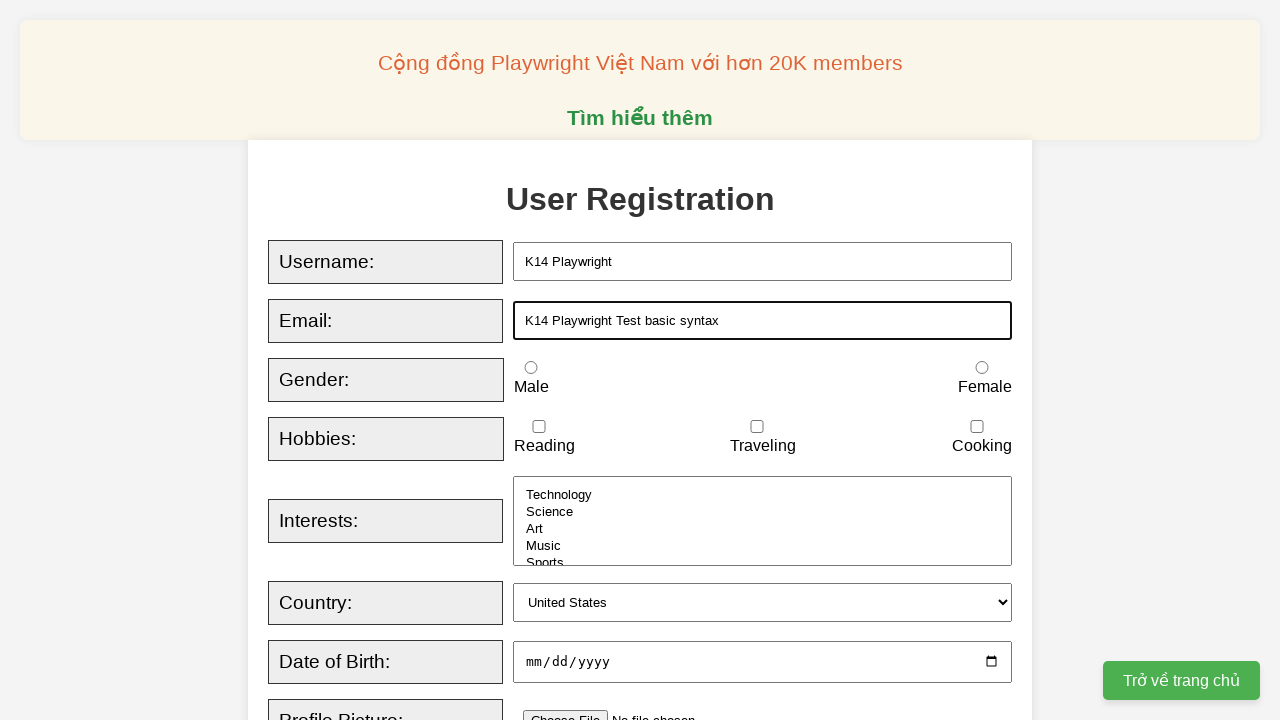

Selected male gender radio button at (531, 368) on xpath=//input[@value = "male"]
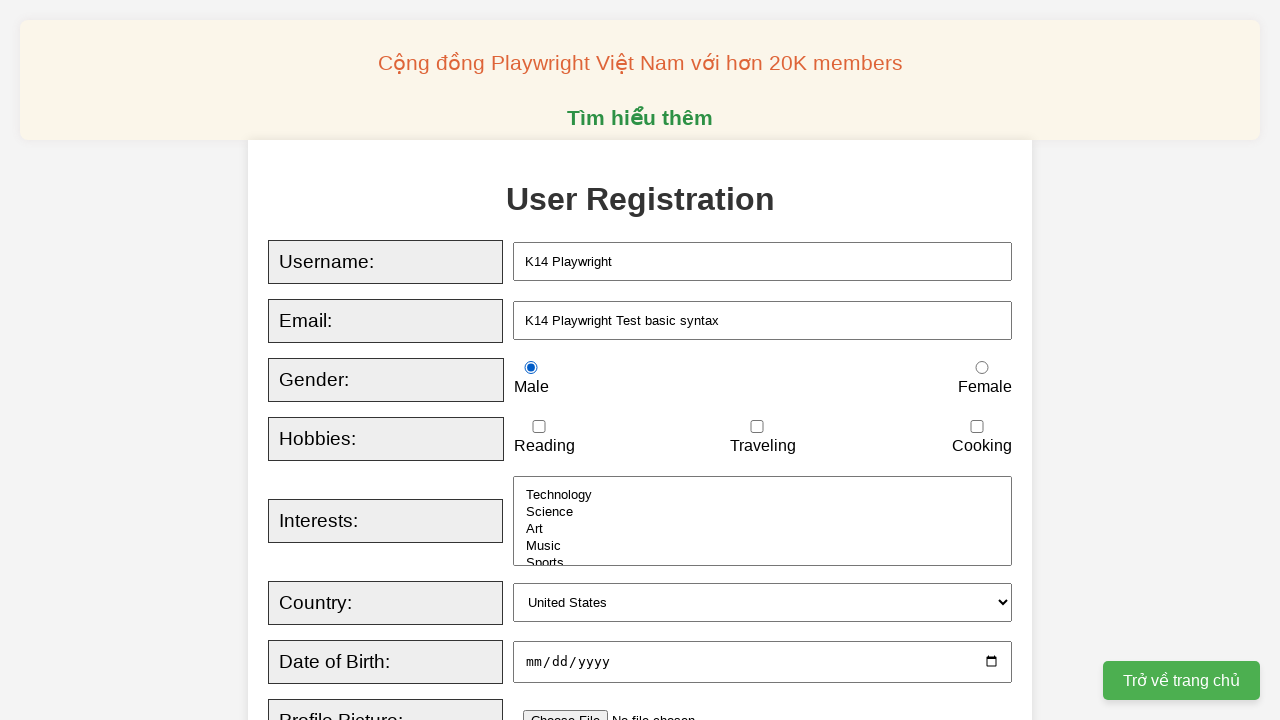

Selected 'Canada' from country dropdown on xpath=//select[@id = "country"]
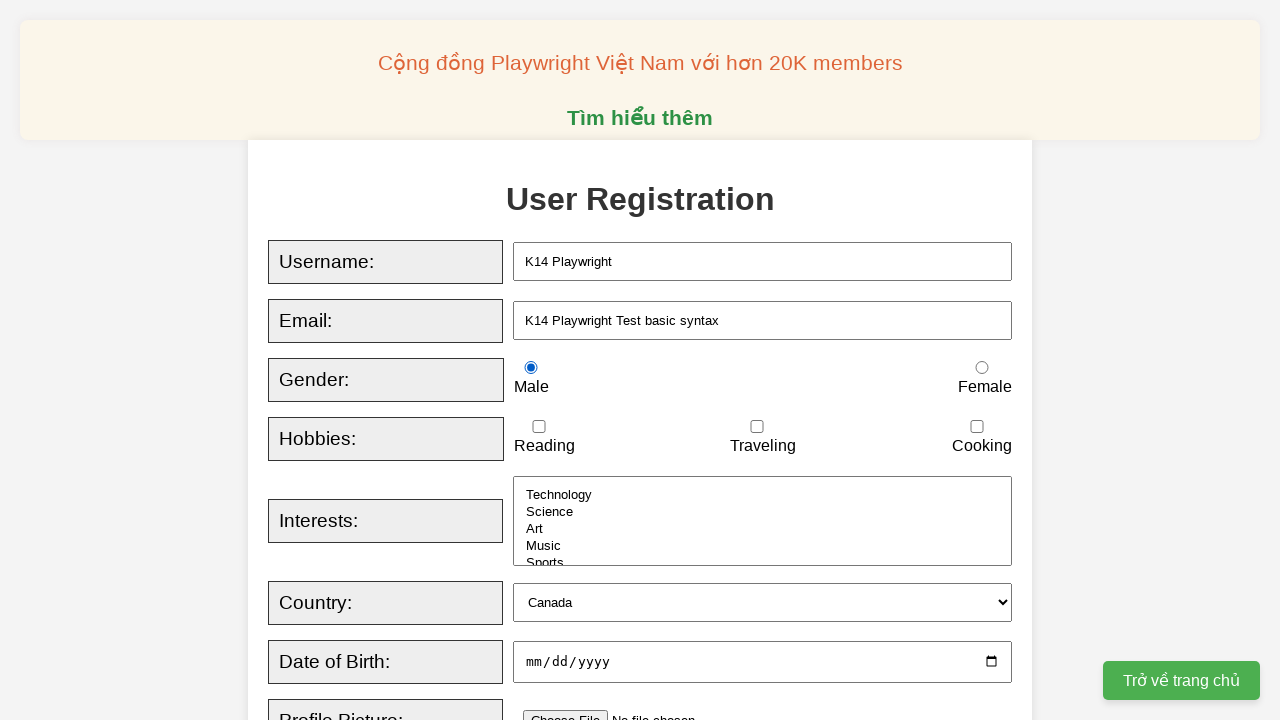

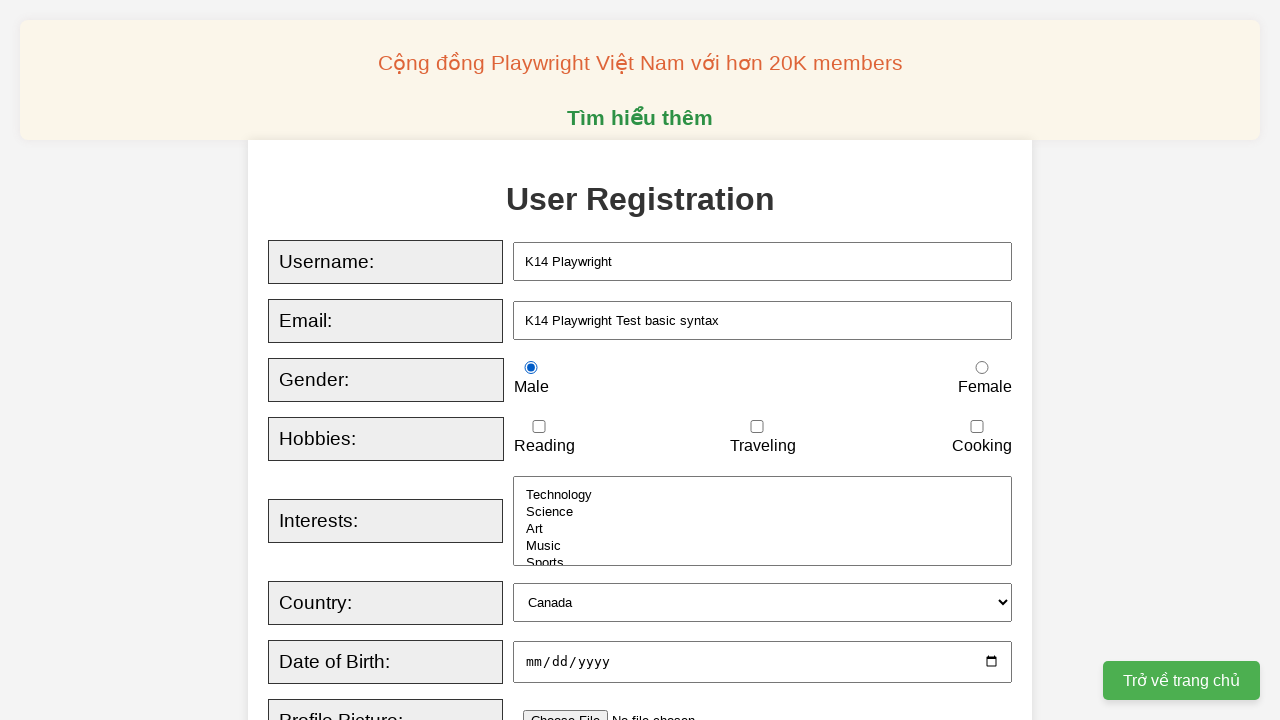